Opens the RedBus website and waits for the page to load, verifying the browser can successfully navigate to the site.

Starting URL: https://redbus.in

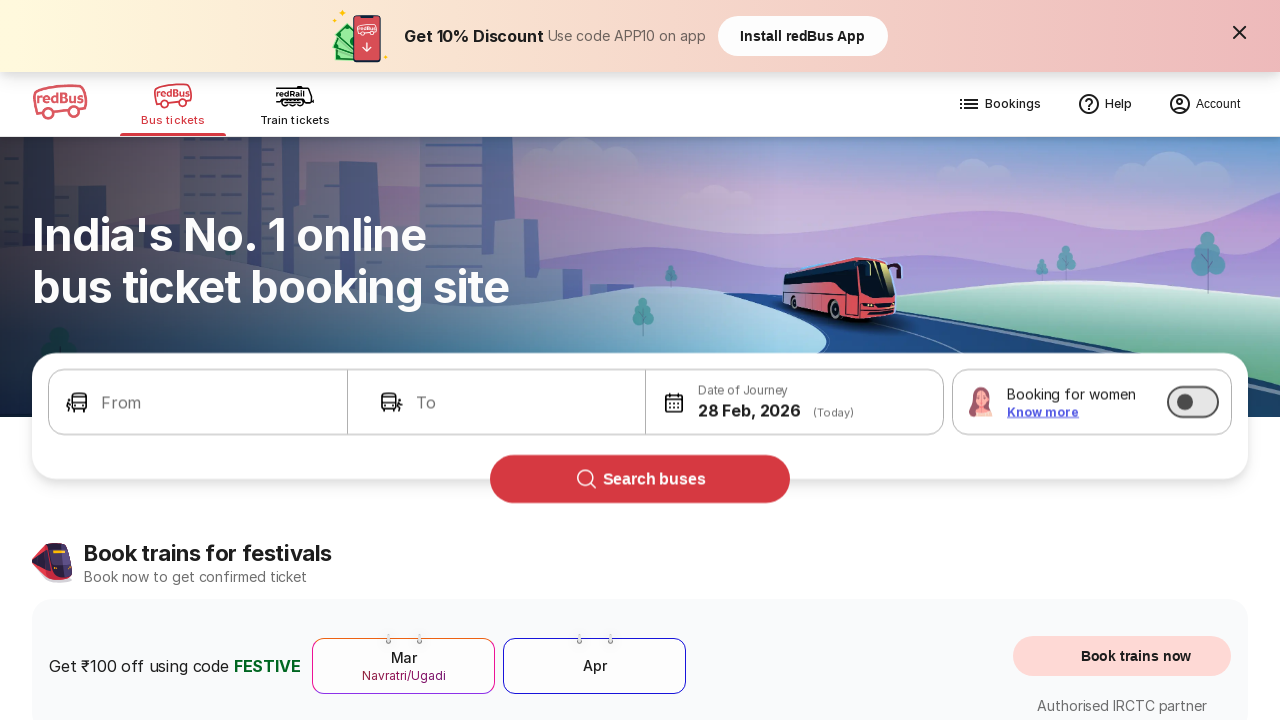

Waited for page to reach networkidle state
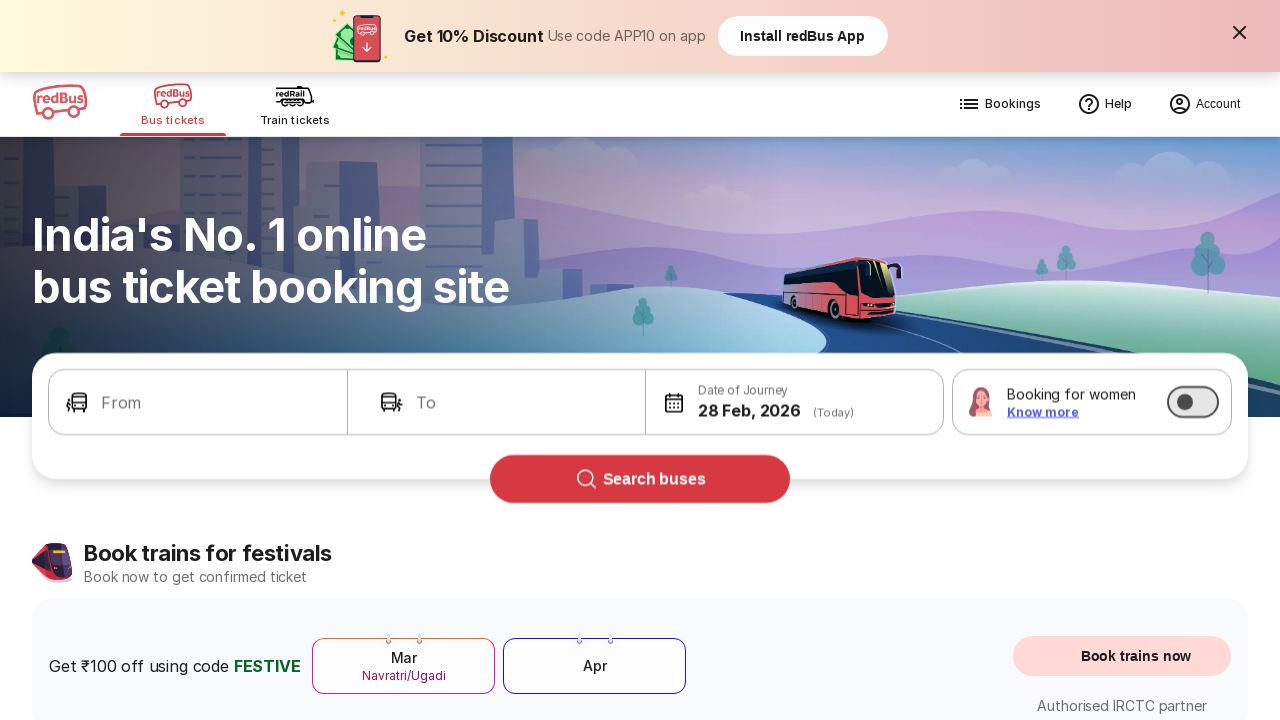

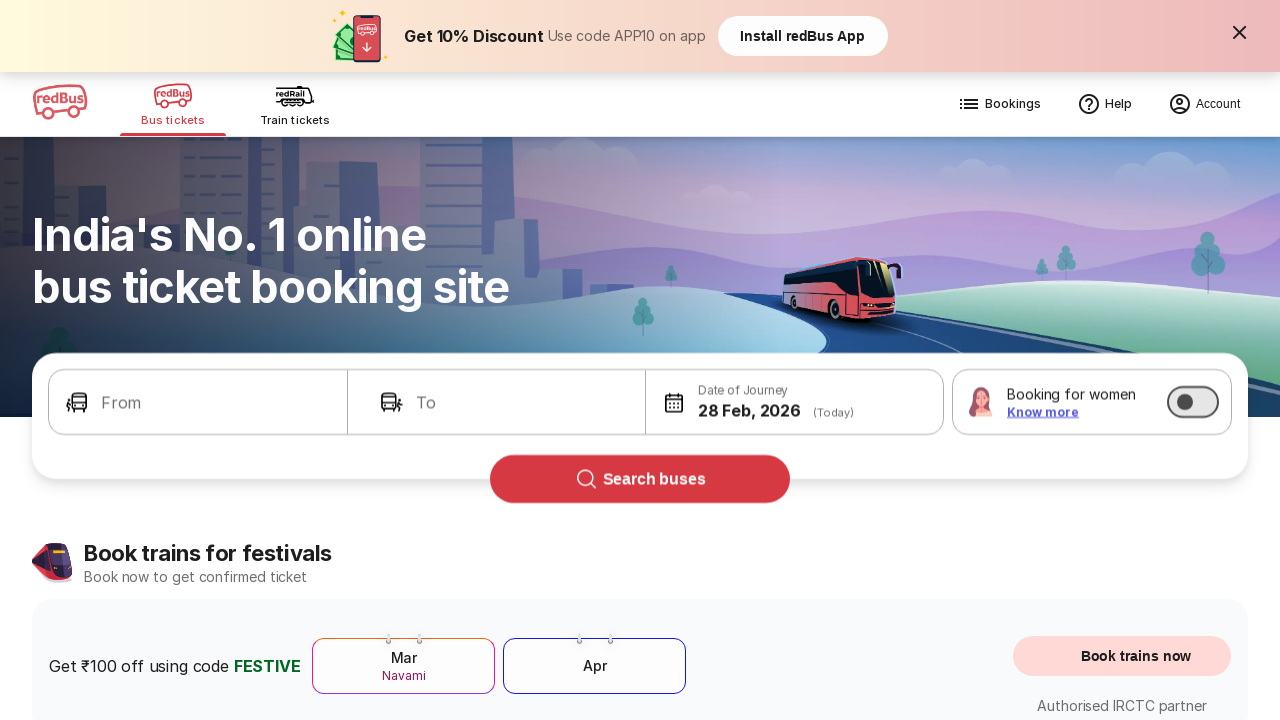